Navigates to Fernie ski resort's snow report page and verifies that the snow report data elements load correctly.

Starting URL: https://skifernie.com/conditions/snow-report/

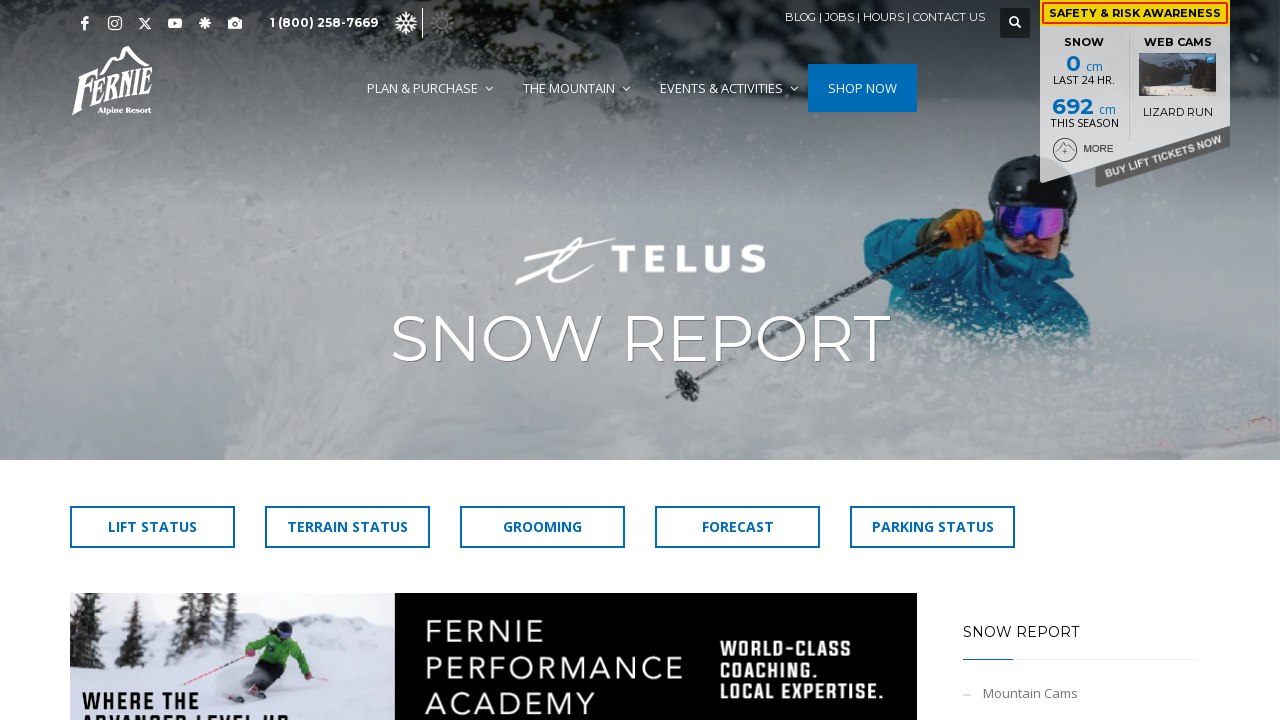

Waited for 24-hour new snow report element to load
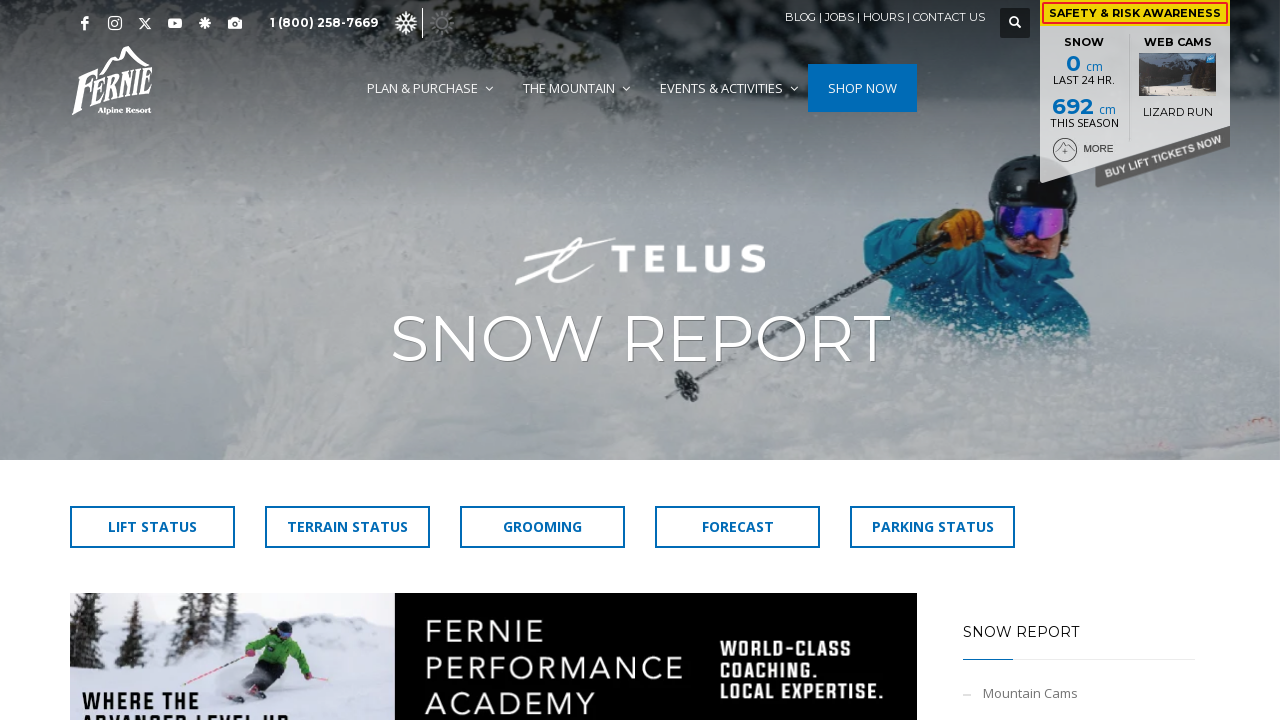

Verified overnight snowfall element is present
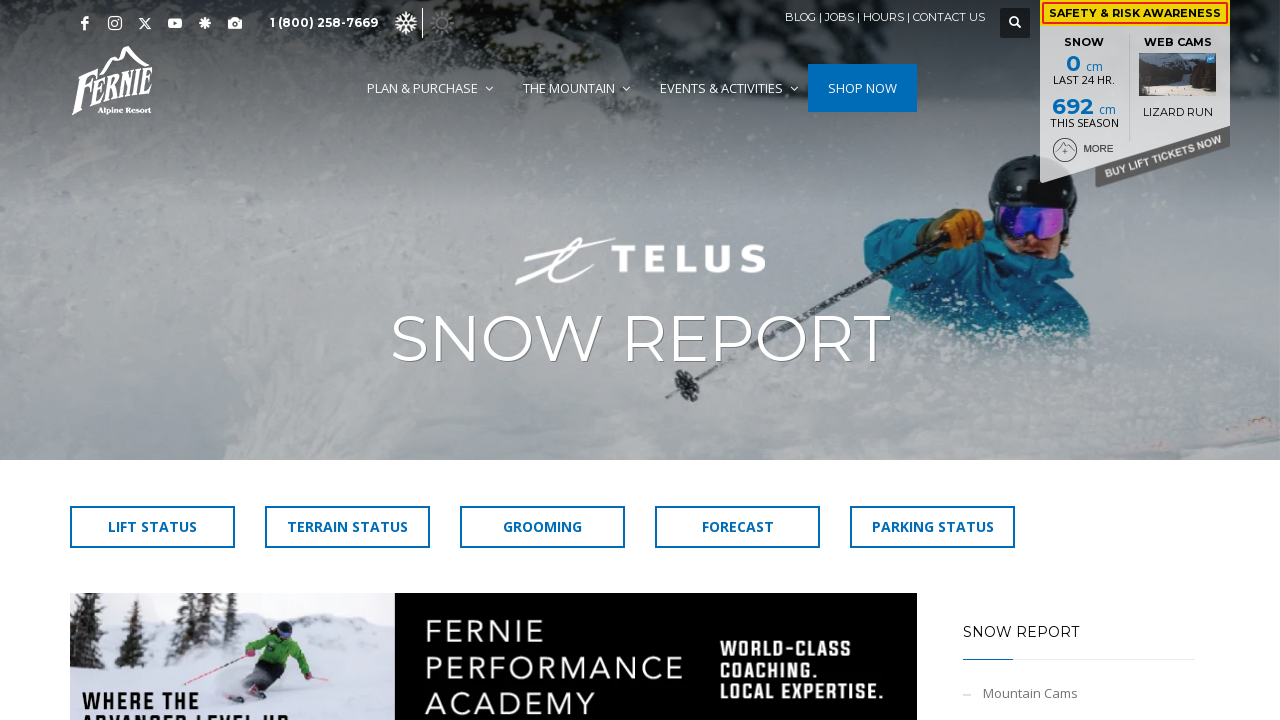

Verified 24-hour snowfall element is present
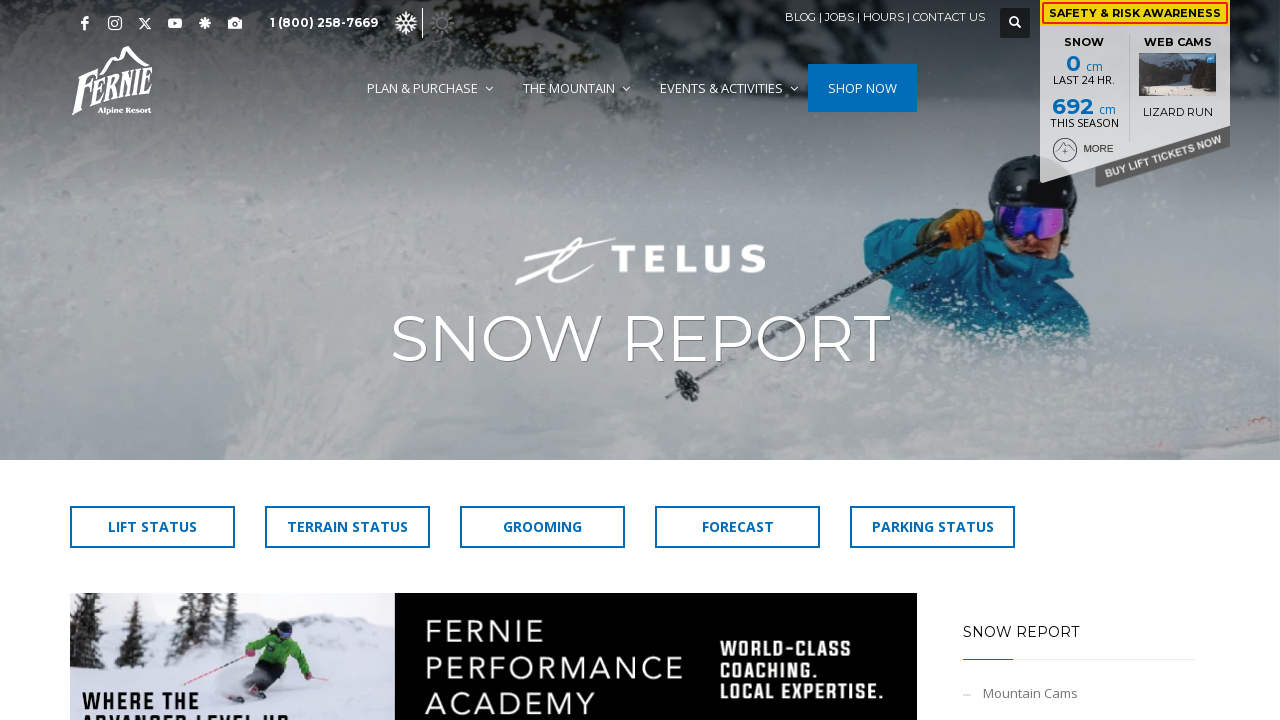

Verified 48-hour snowfall element is present
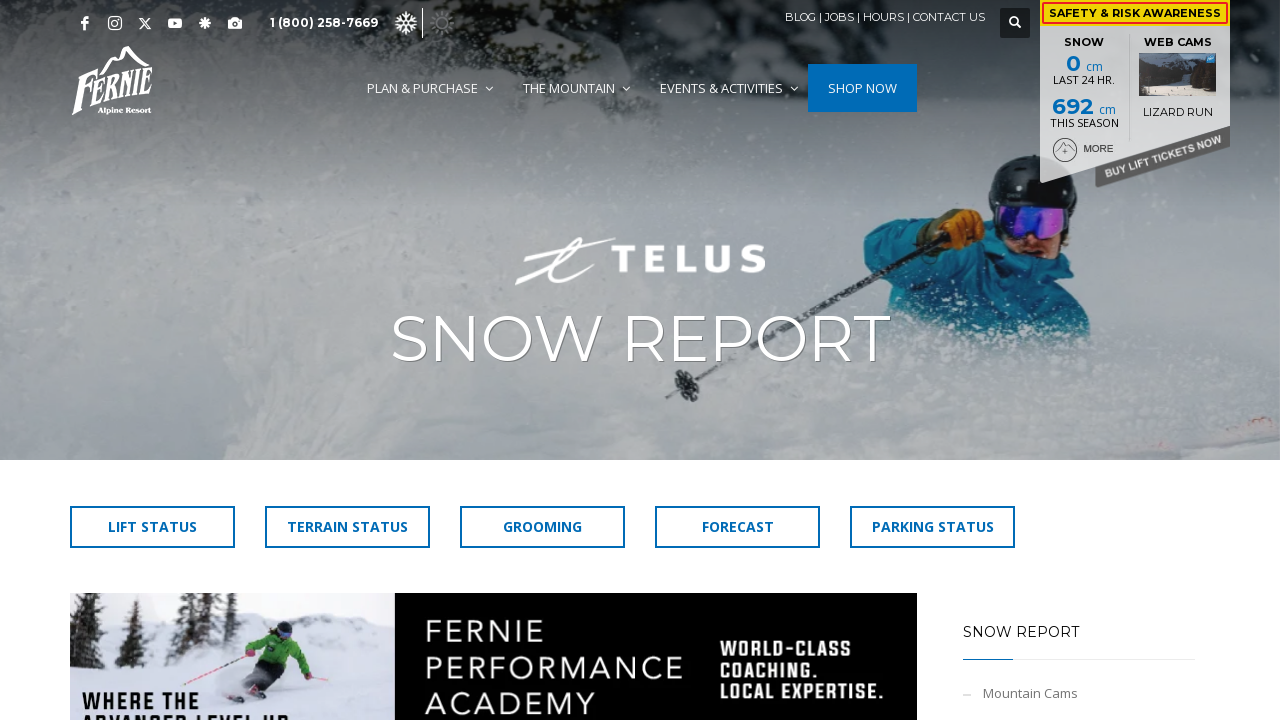

Verified 7-day snowfall element is present
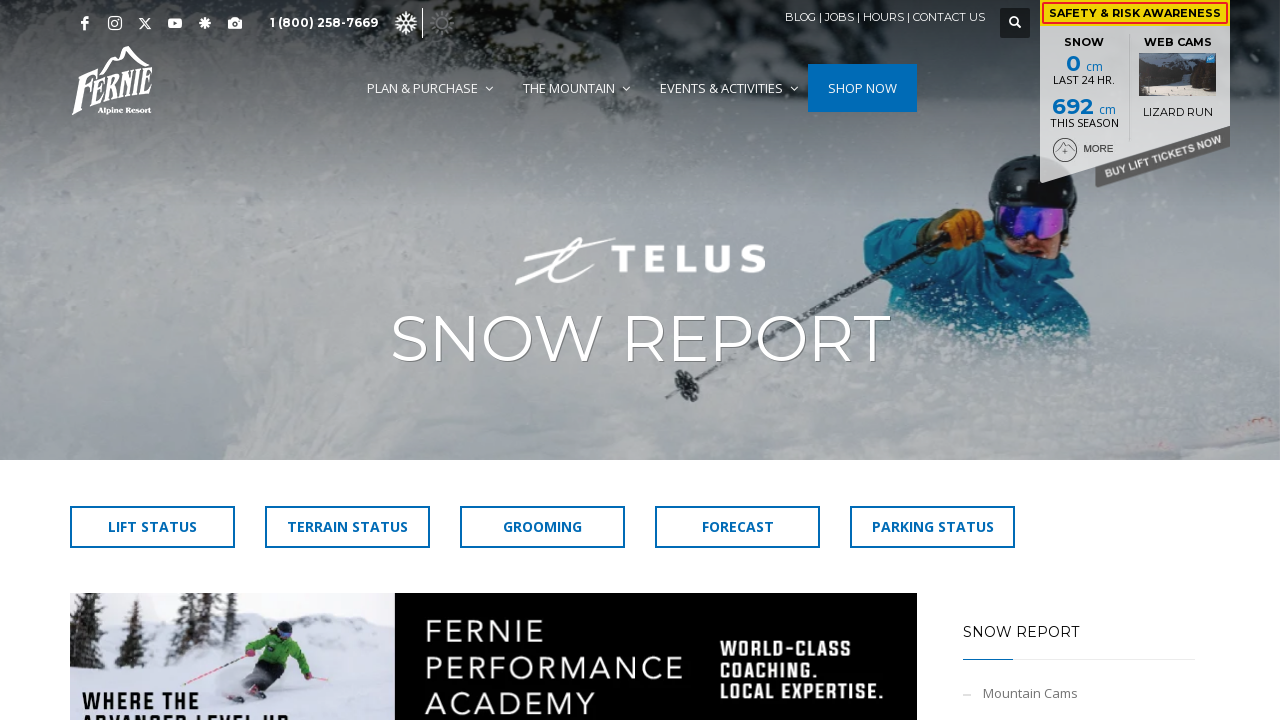

Verified snowpack element is present
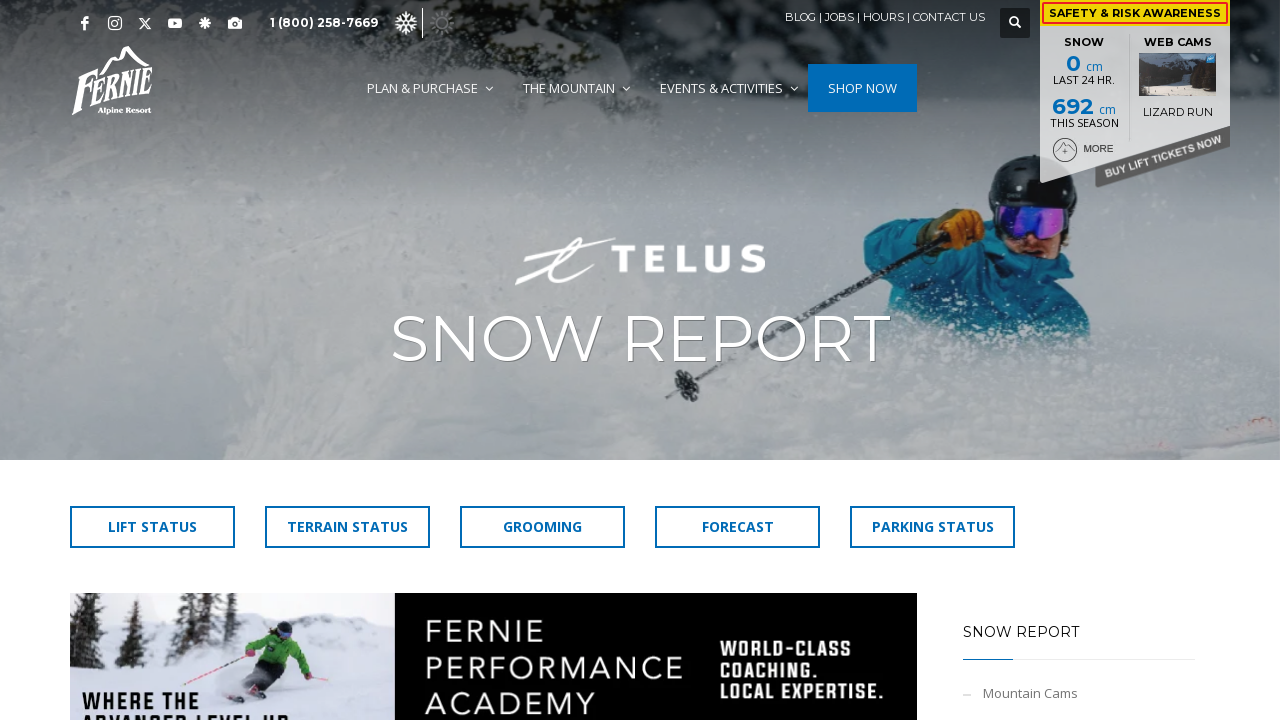

Verified year-to-date snowfall element is present
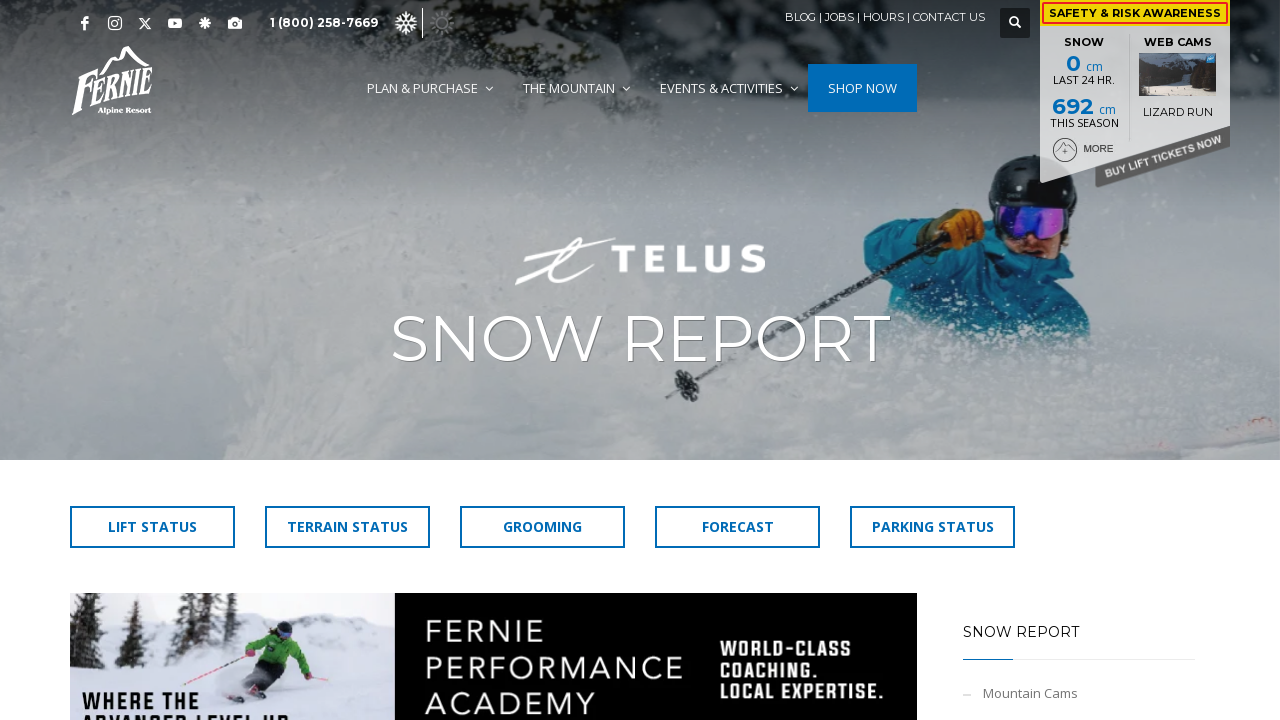

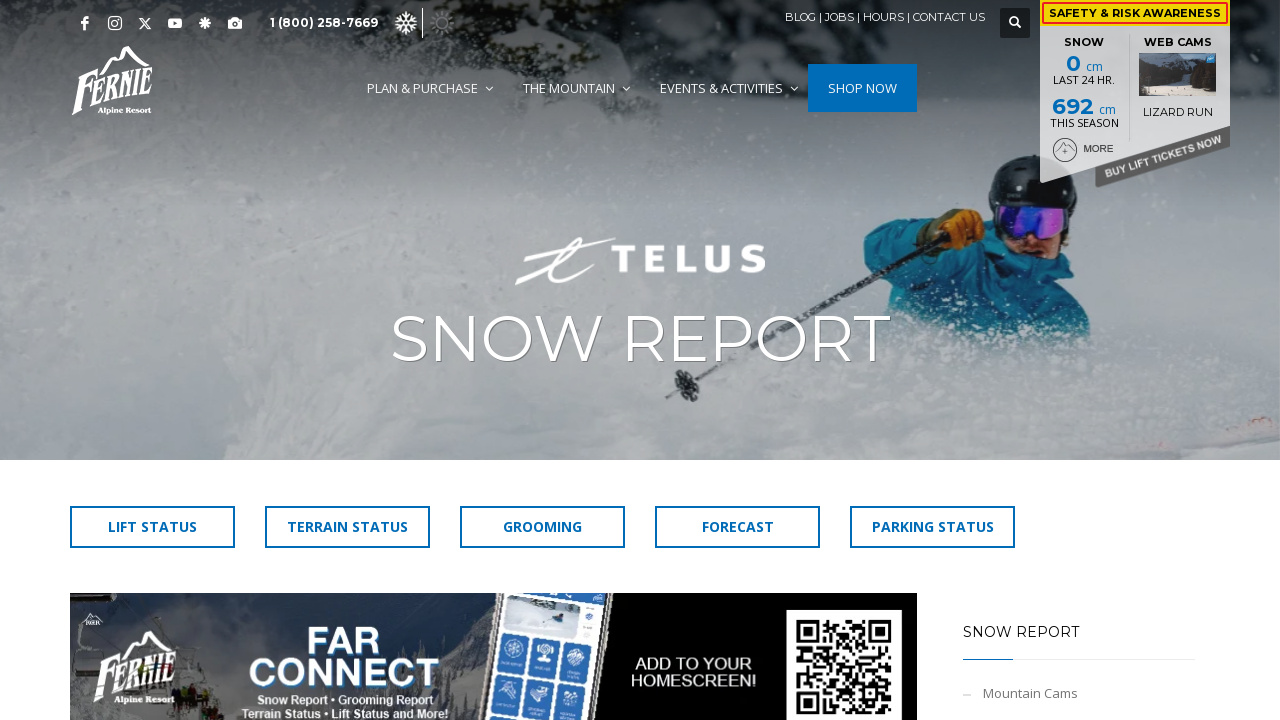